Tests that navigating to checkout with an empty cart redirects the user back to the home page. Sets up session storage to simulate a logged-in user state before testing the redirect behavior.

Starting URL: https://testathon.live/

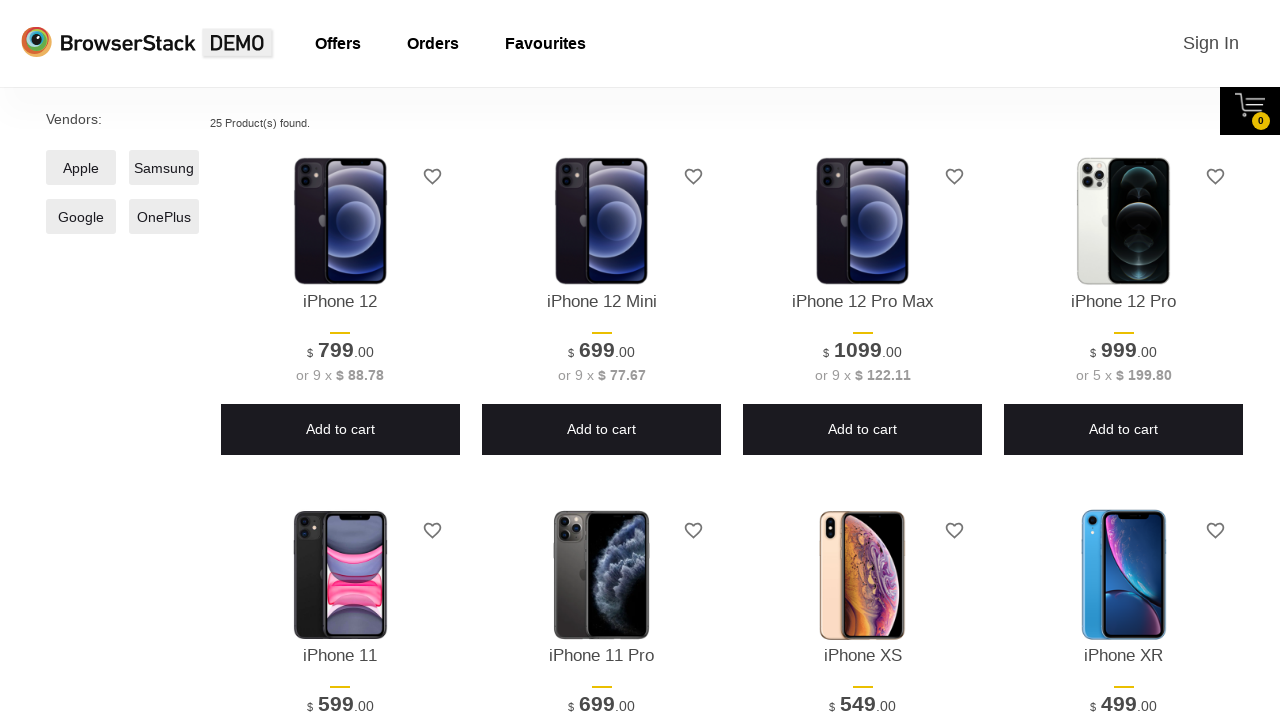

Page fully loaded (domcontentloaded state)
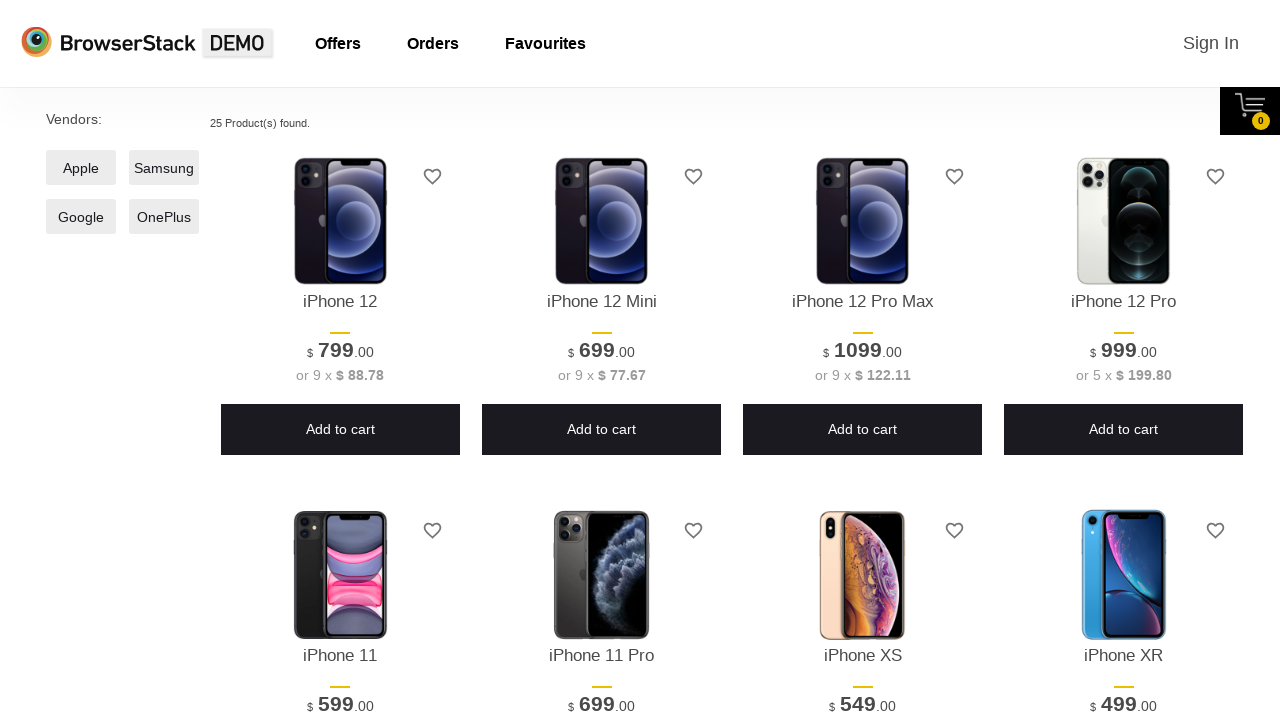

Cleared session and local storage
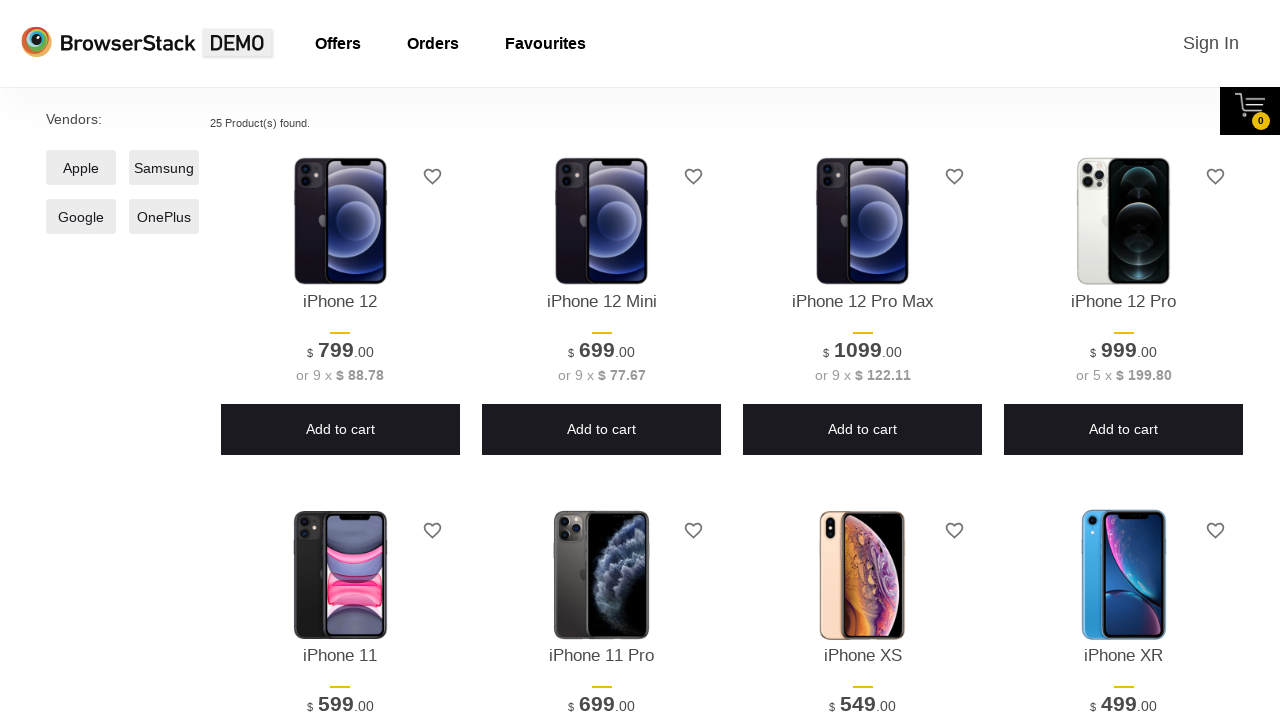

Set username 'demouser' in session storage to simulate logged-in state
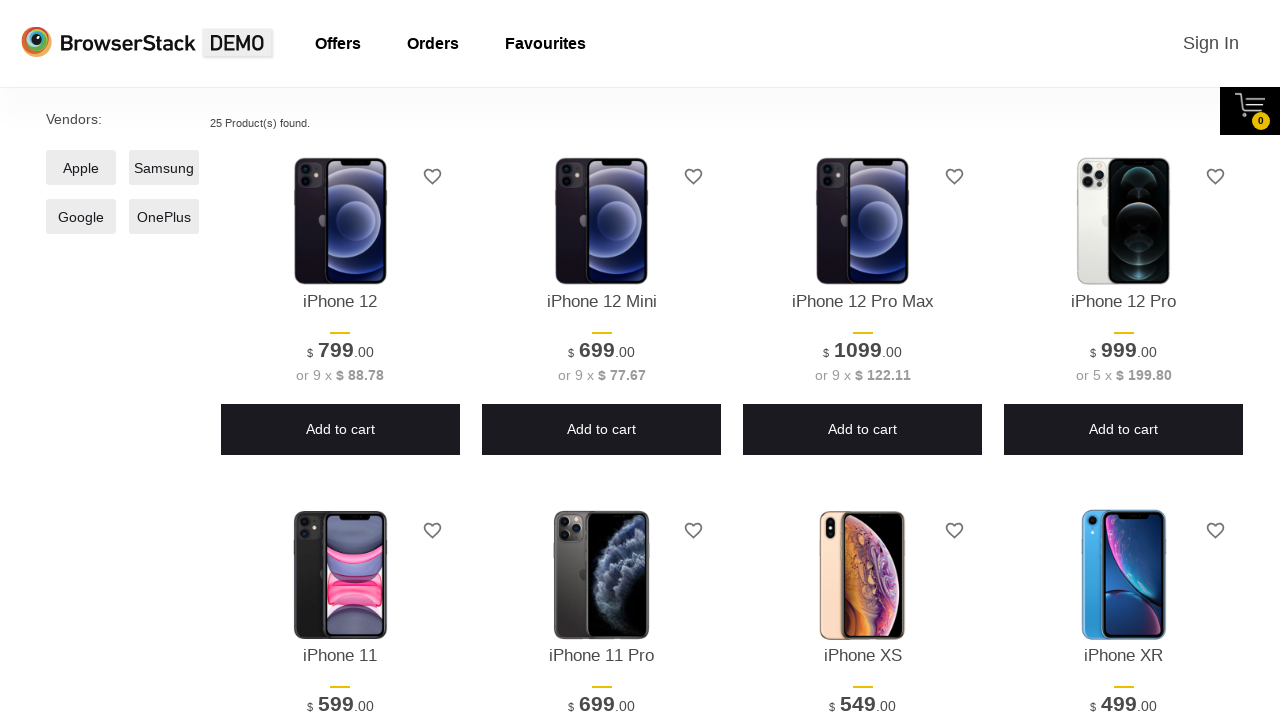

Navigated to checkout page
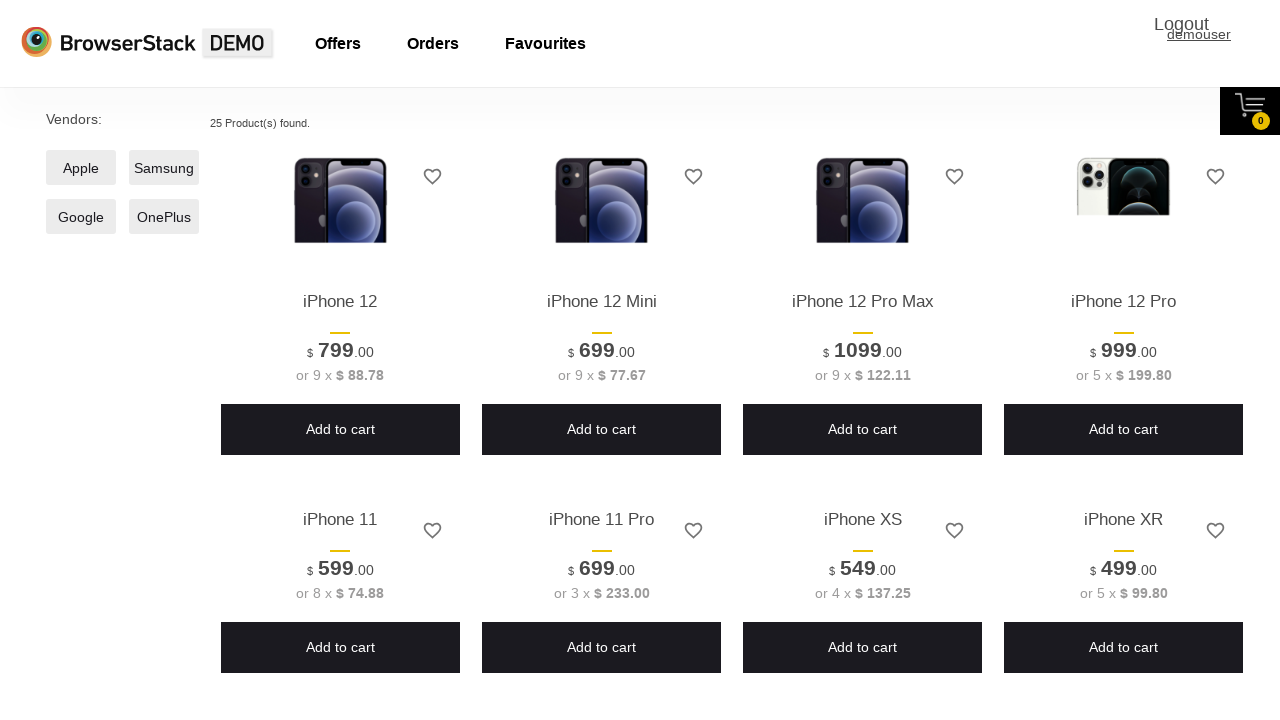

Redirect completed - no longer on /checkout page
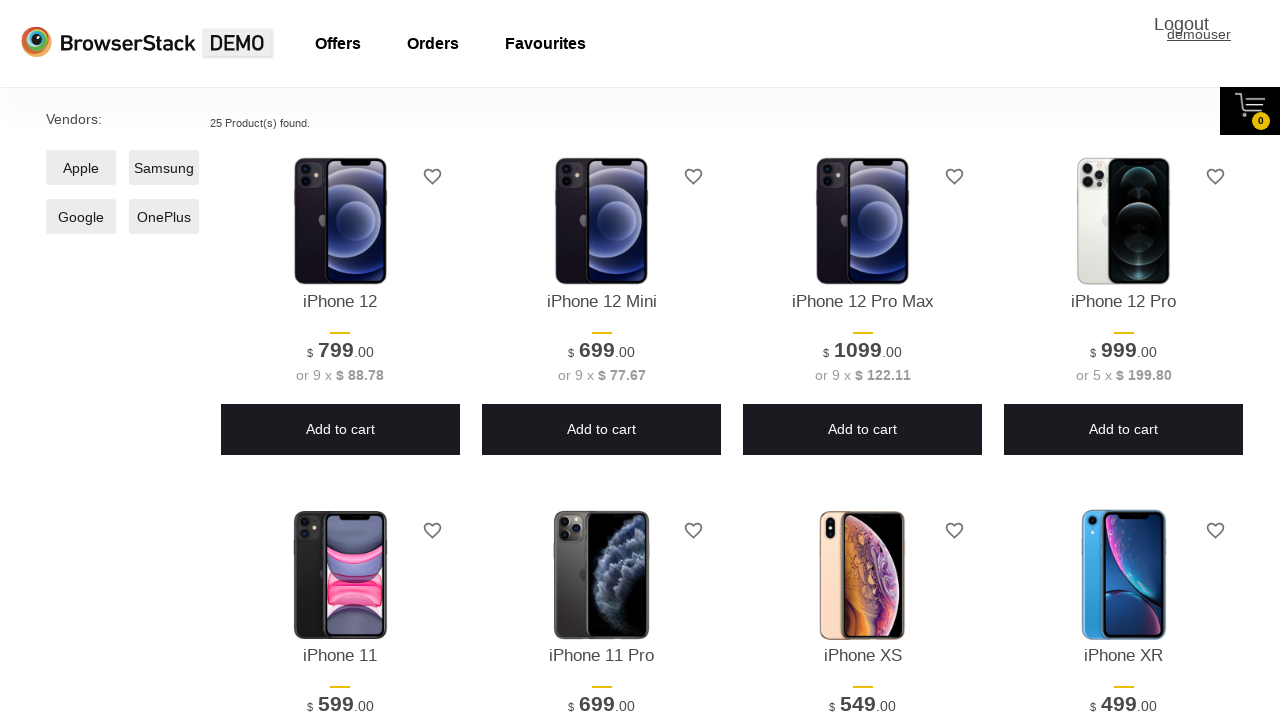

Verified redirect to home page - URL contains 'testathon.live' and does not contain '/checkout'
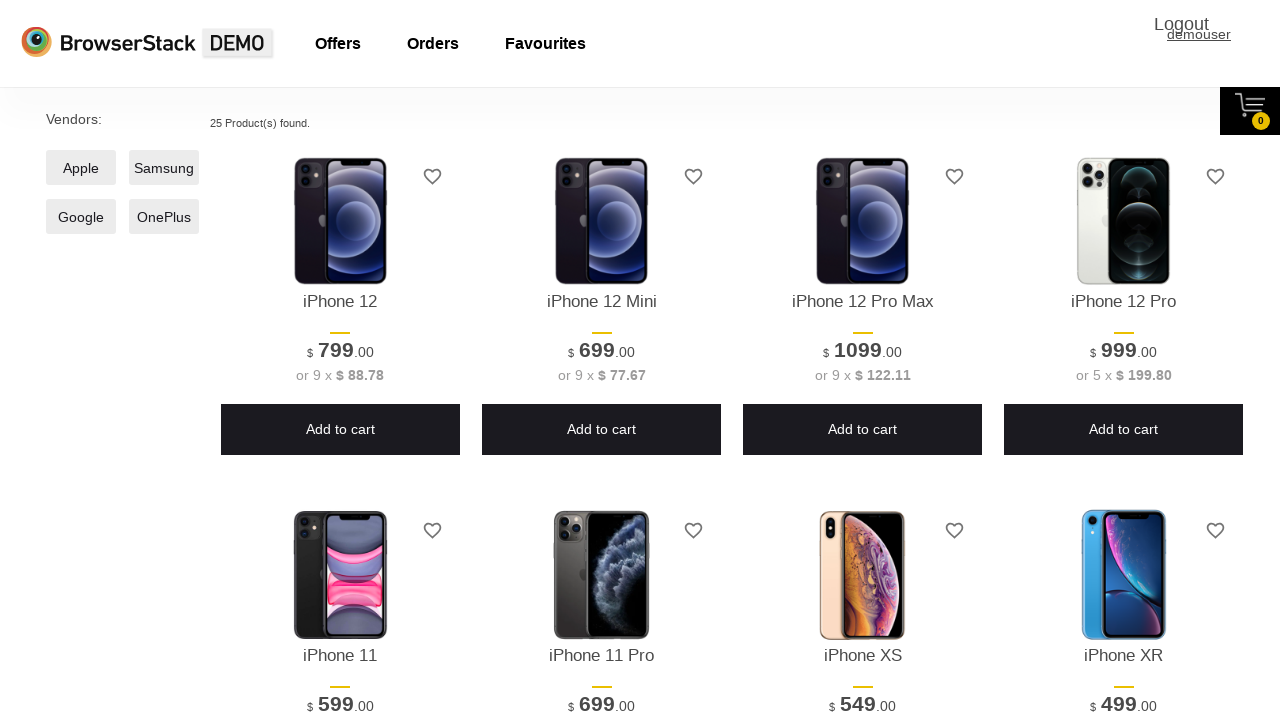

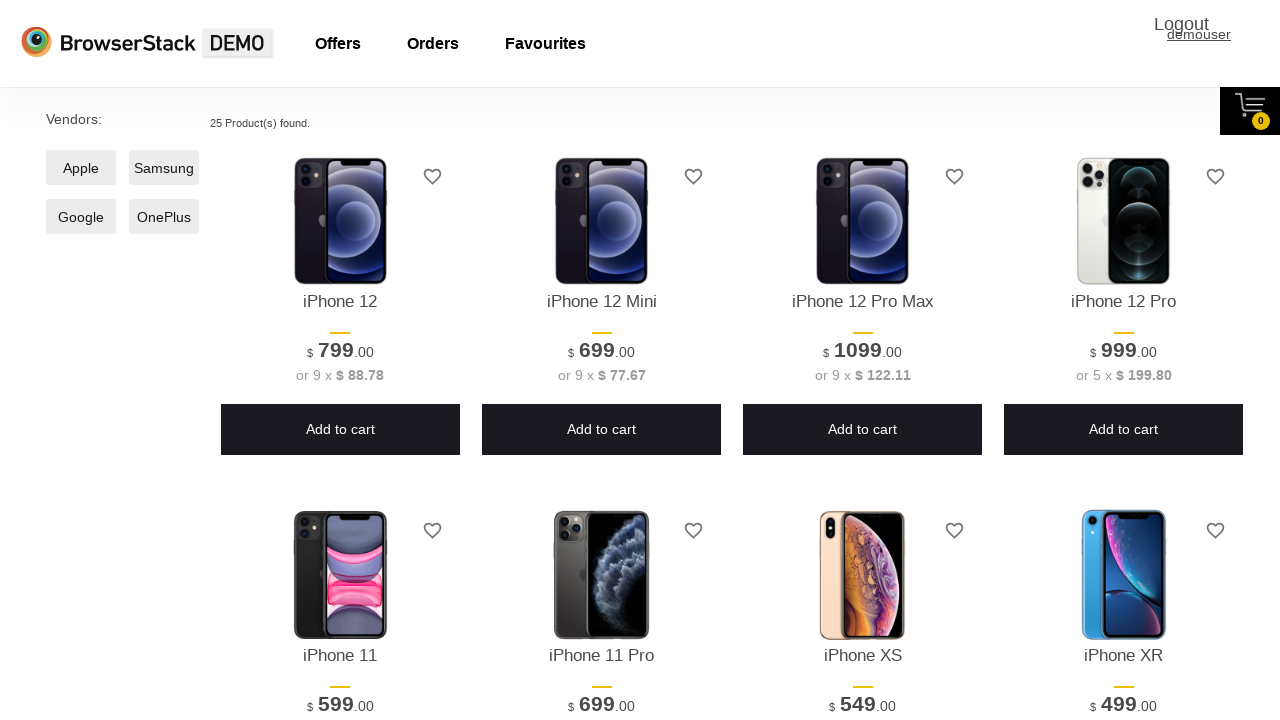